Tests that the 'Clear completed' button is hidden when there are no completed items.

Starting URL: https://demo.playwright.dev/todomvc

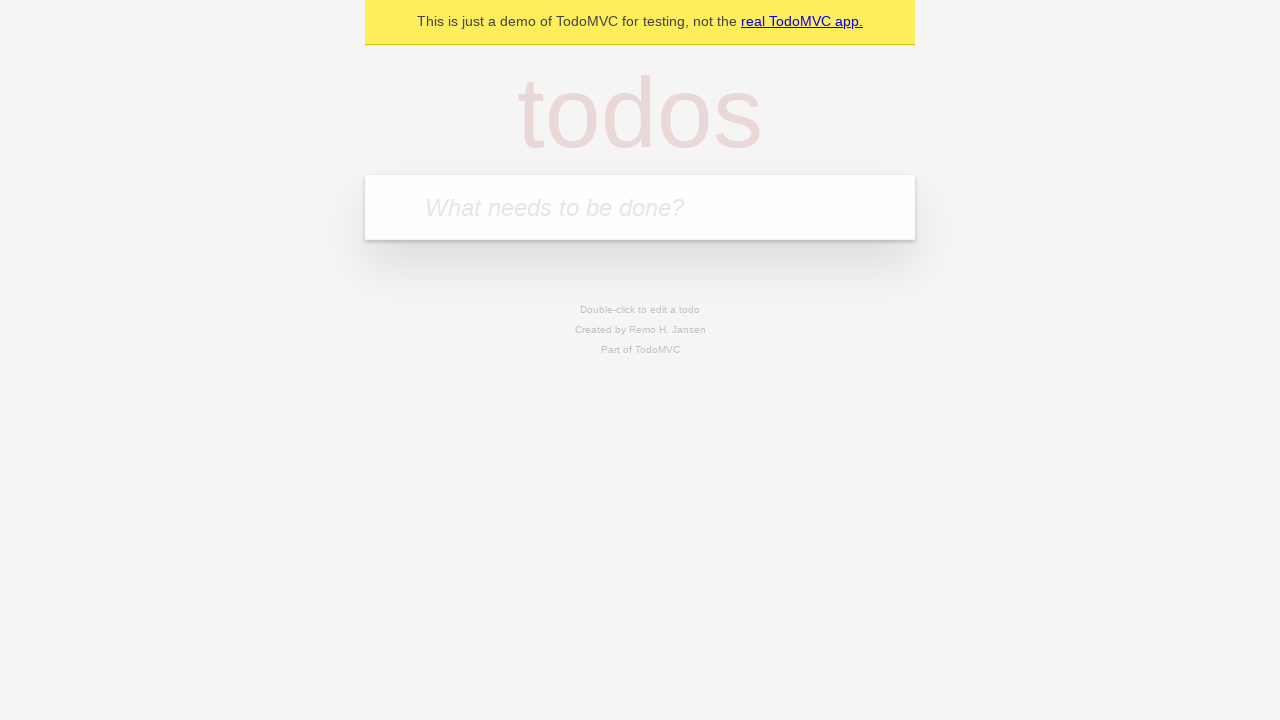

Navigated to TodoMVC demo application
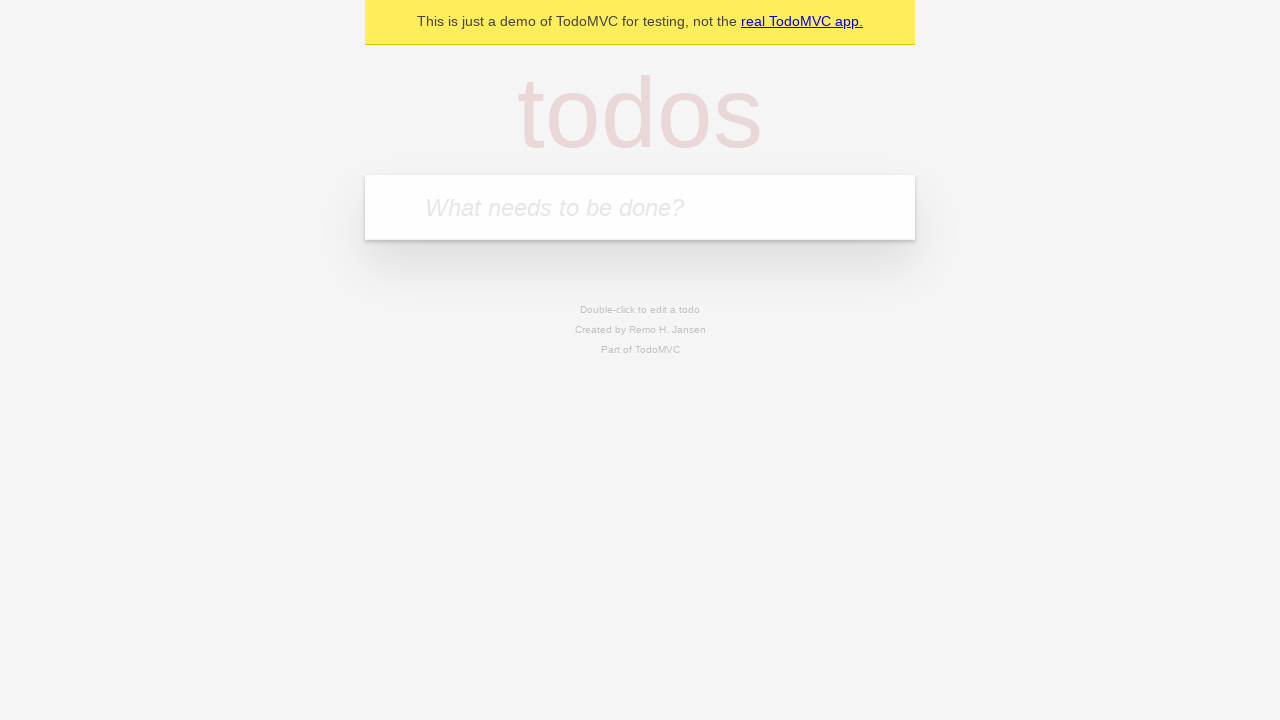

Filled first todo input with 'buy some cheese' on internal:attr=[placeholder="What needs to be done?"i]
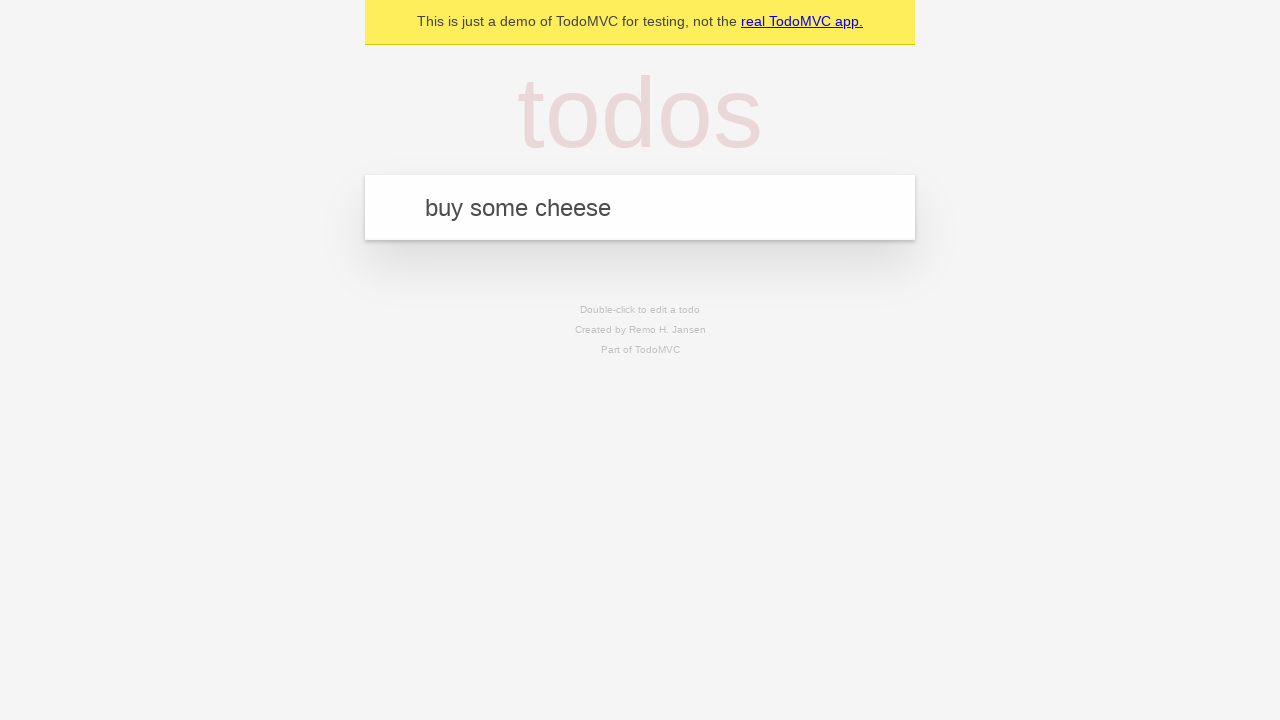

Pressed Enter to add first todo on internal:attr=[placeholder="What needs to be done?"i]
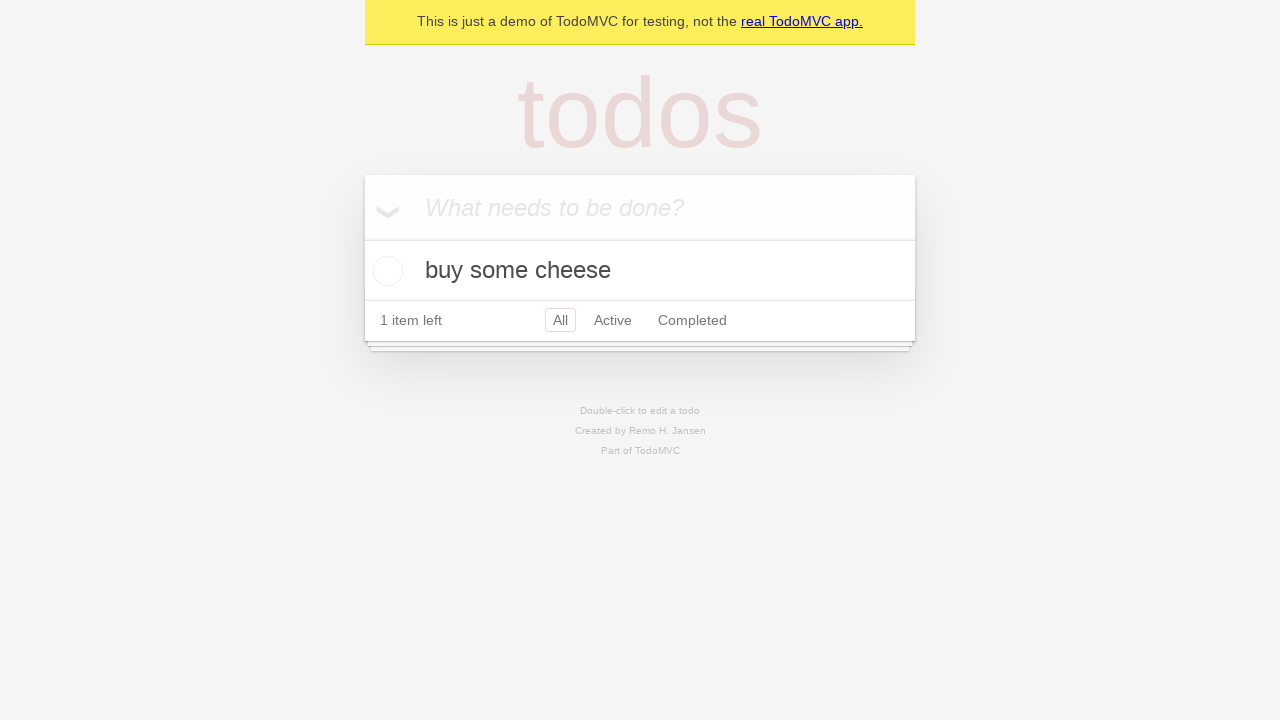

Filled second todo input with 'feed the cat' on internal:attr=[placeholder="What needs to be done?"i]
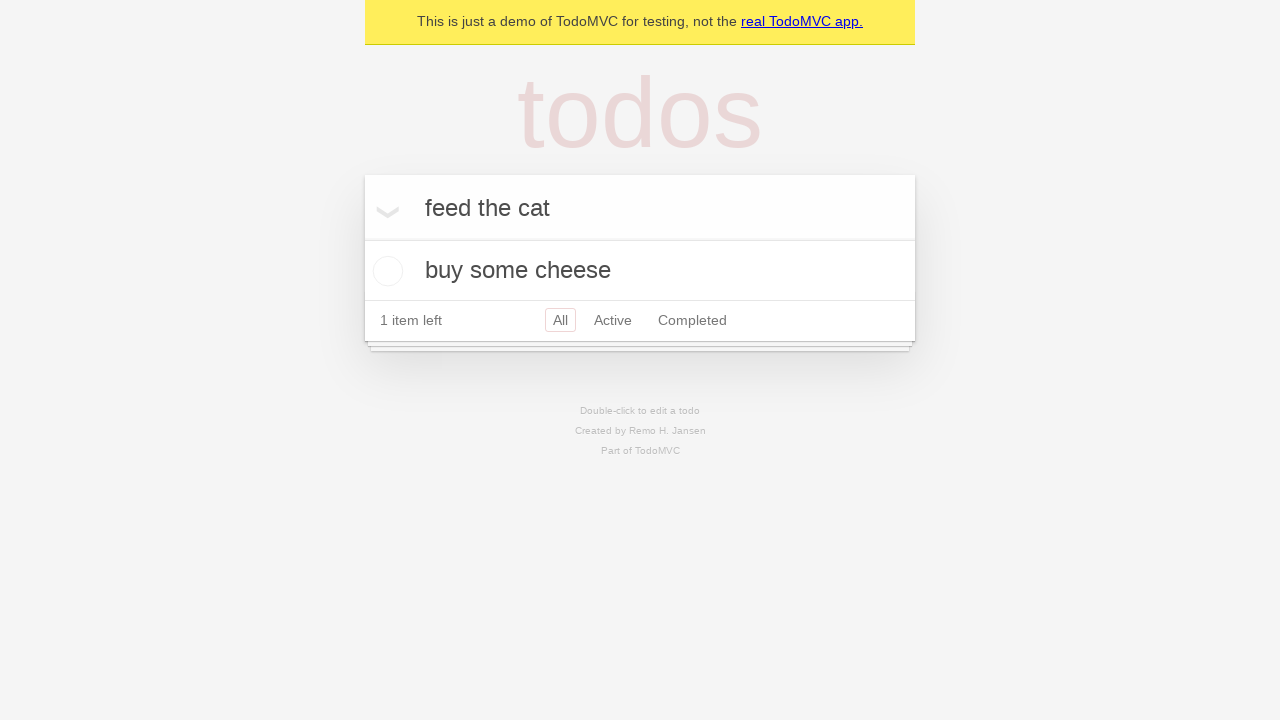

Pressed Enter to add second todo on internal:attr=[placeholder="What needs to be done?"i]
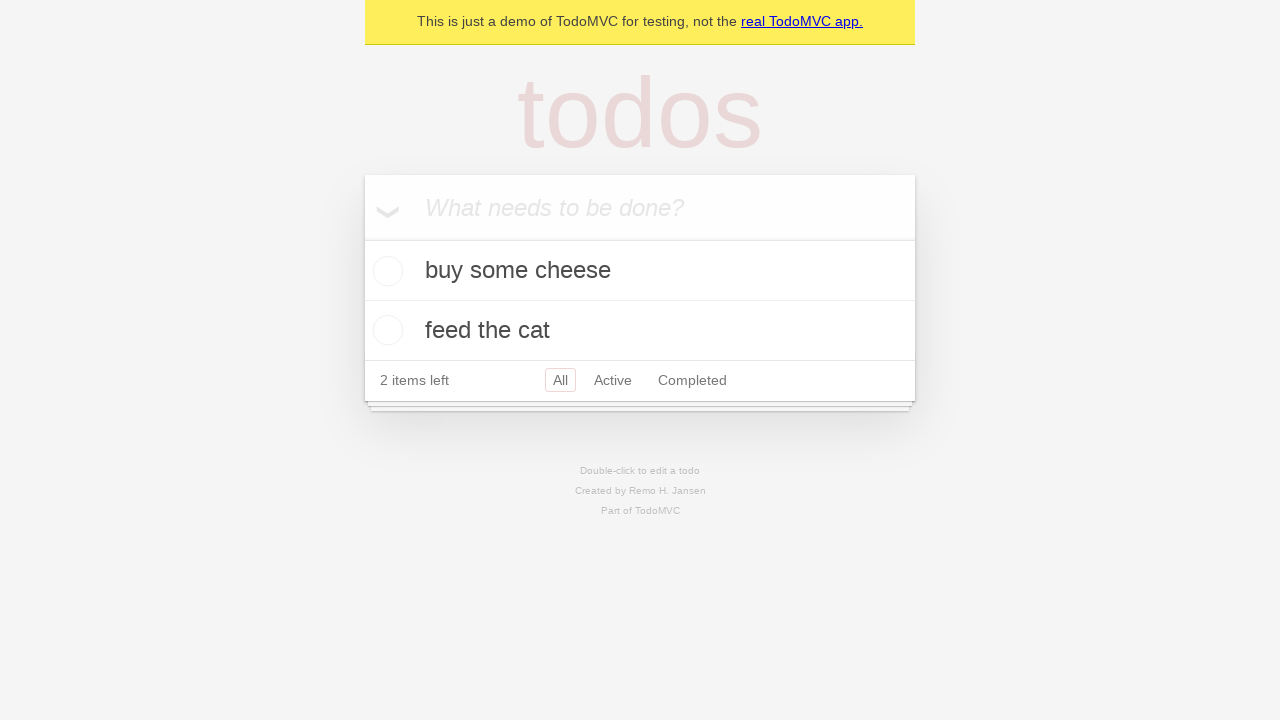

Filled third todo input with 'book a doctors appointment' on internal:attr=[placeholder="What needs to be done?"i]
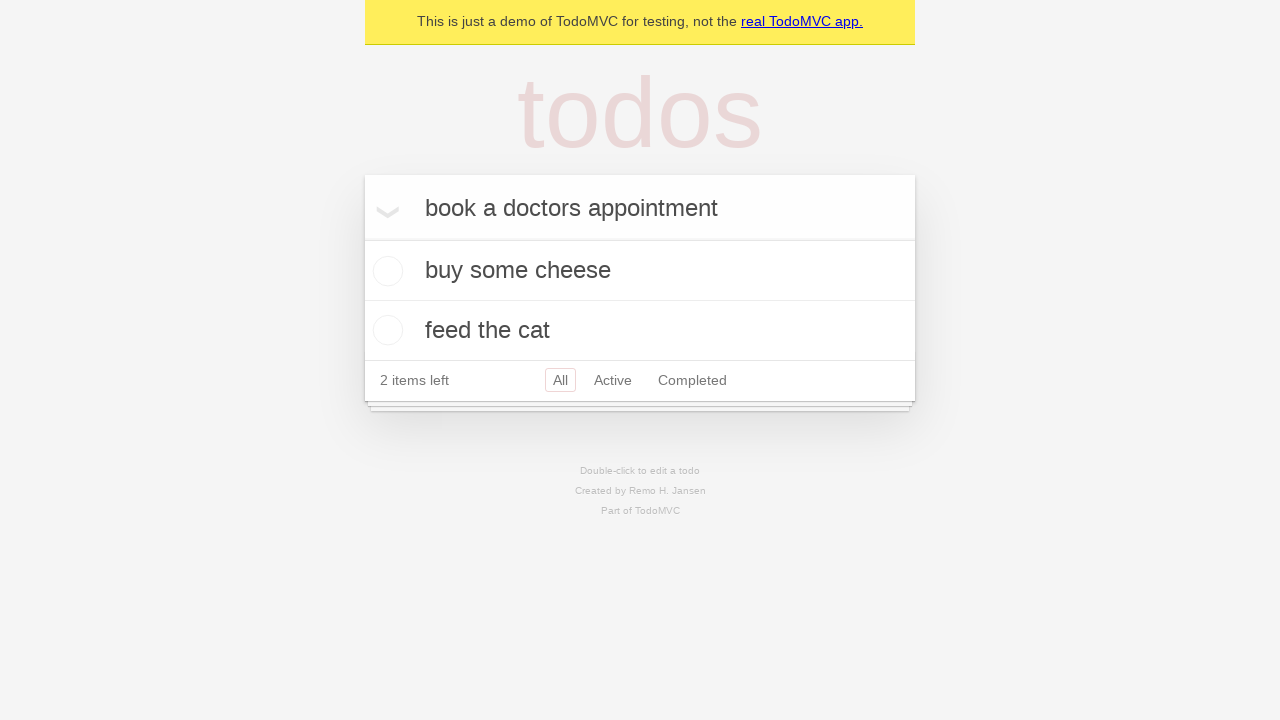

Pressed Enter to add third todo on internal:attr=[placeholder="What needs to be done?"i]
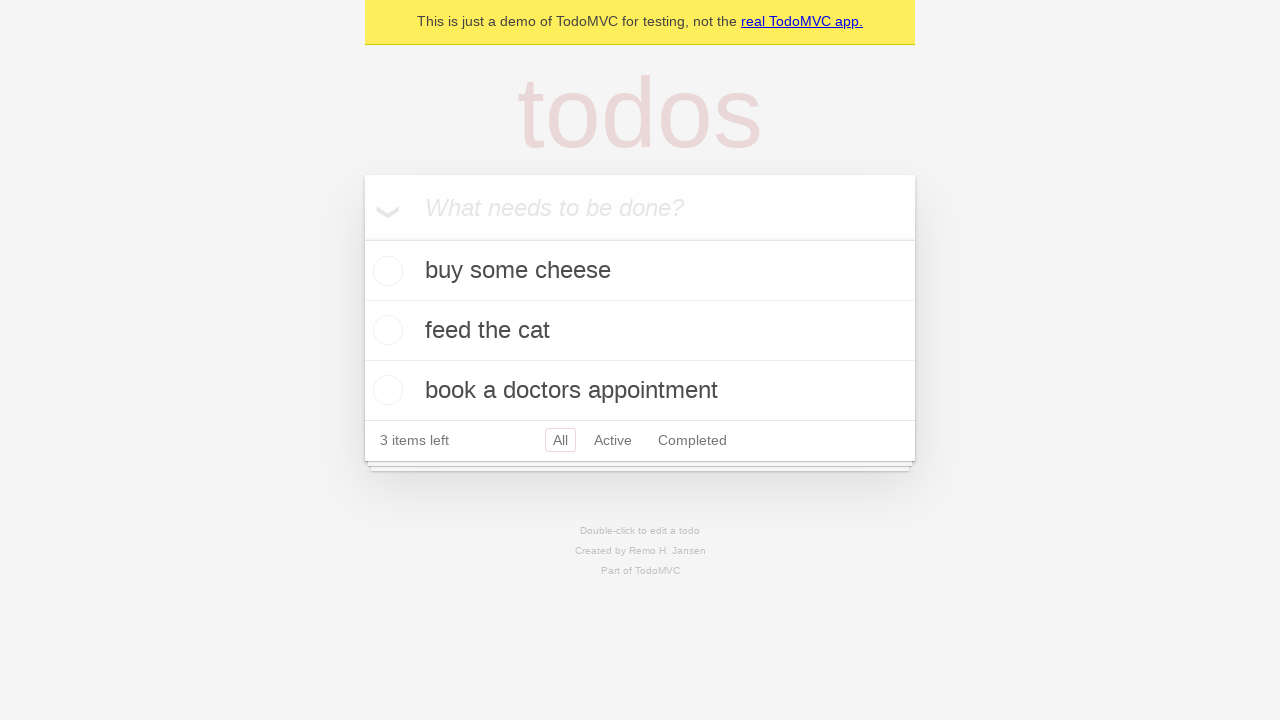

Checked the first todo item as completed at (385, 271) on .todo-list li .toggle >> nth=0
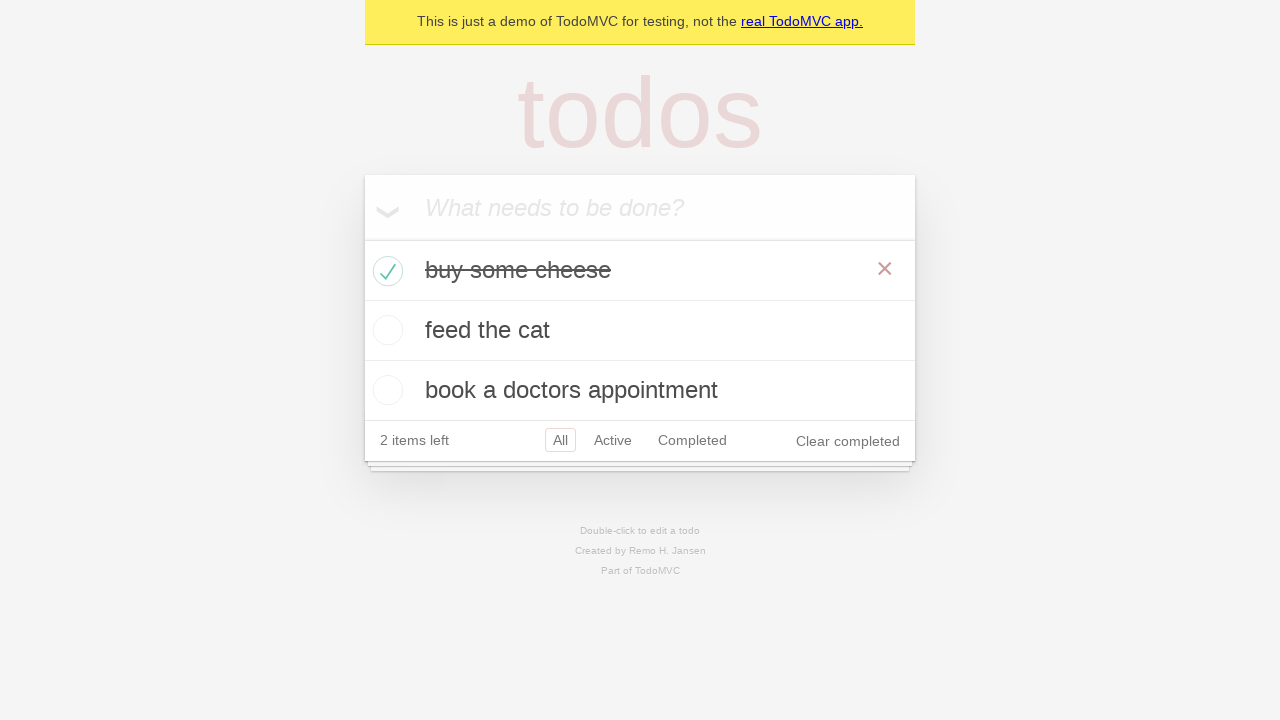

Clicked 'Clear completed' button to remove completed todo at (848, 441) on internal:role=button[name="Clear completed"i]
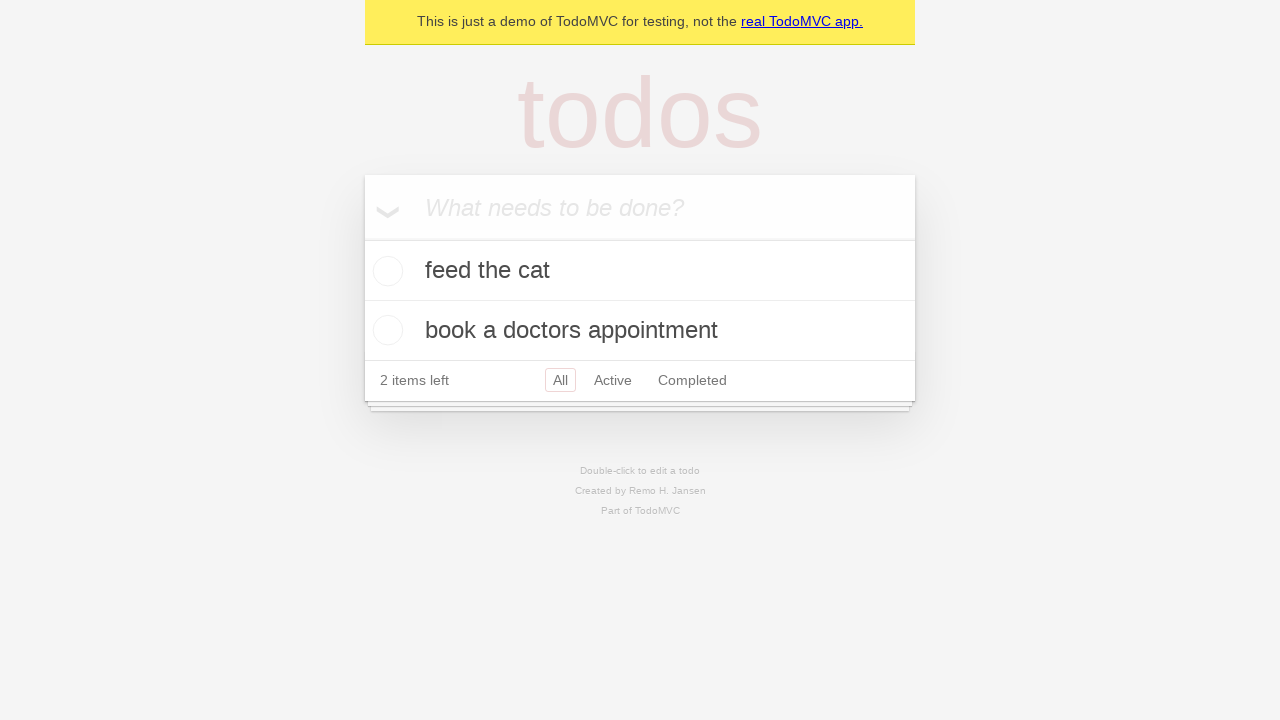

Checked first remaining todo item as completed at (385, 271) on .todo-list li .toggle >> nth=0
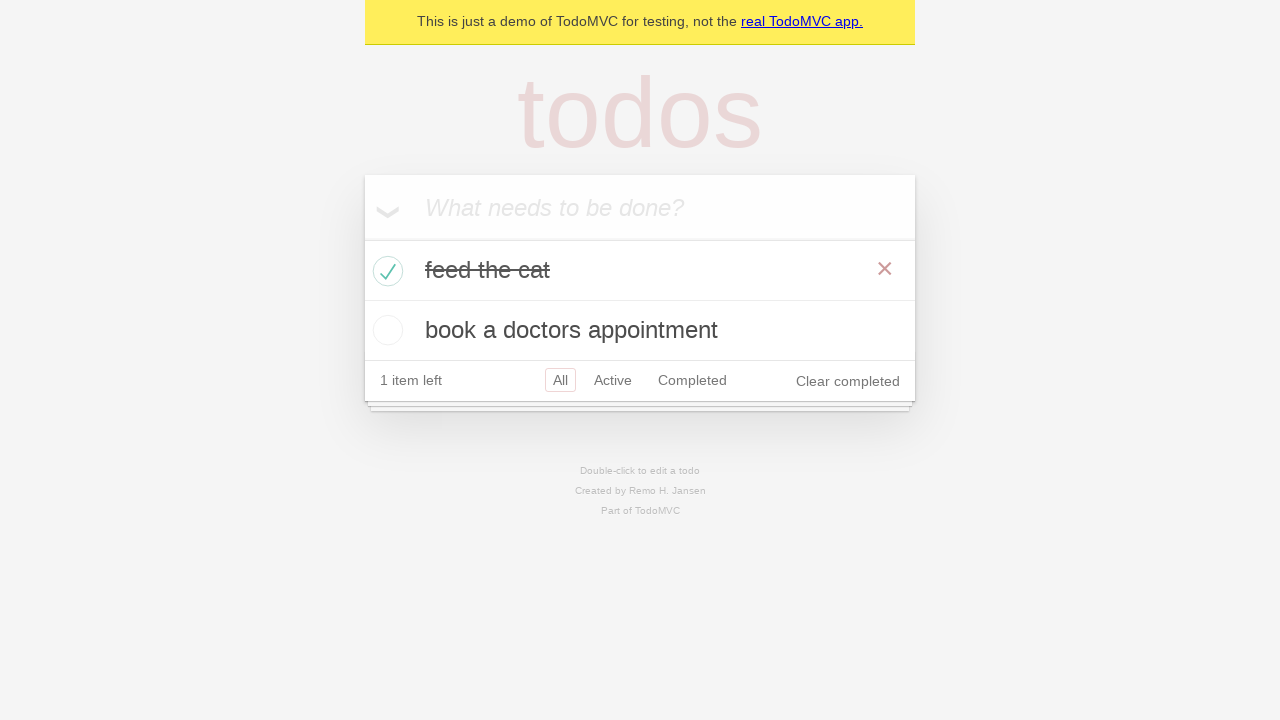

Clicked 'Clear completed' button again to remove all completed todos at (848, 381) on internal:role=button[name="Clear completed"i]
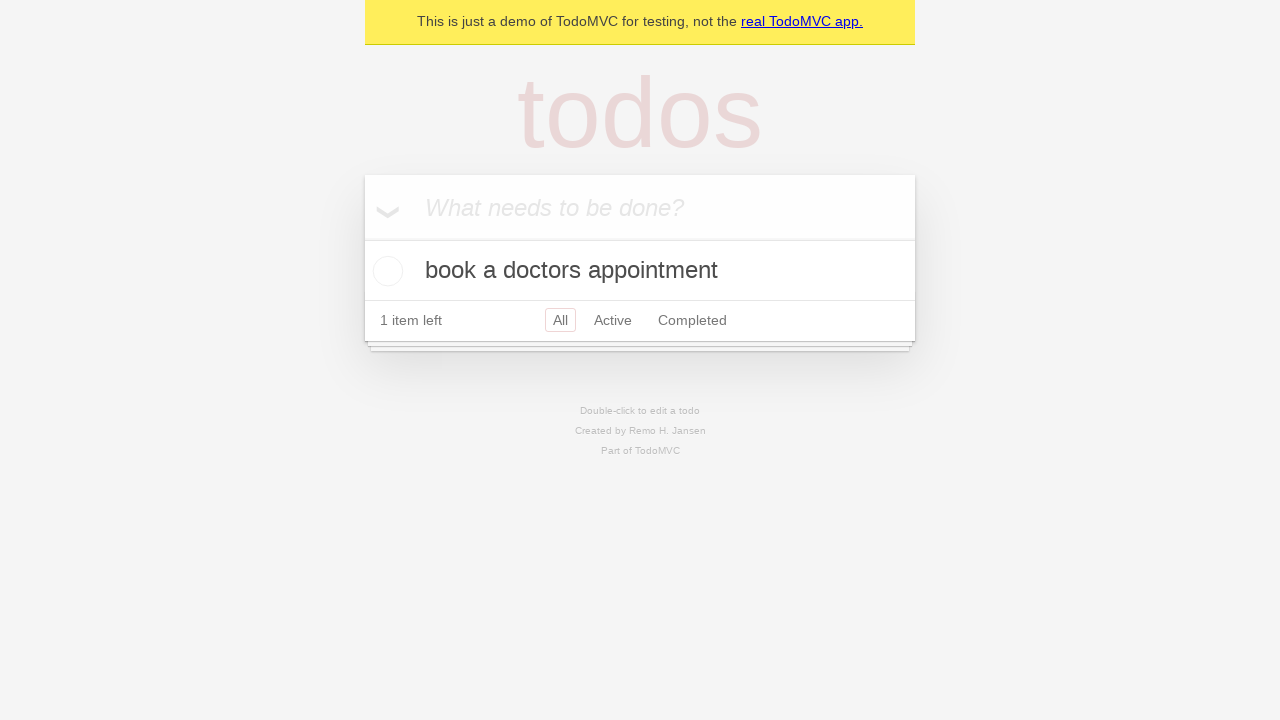

Verified 'Clear completed' button is hidden when no completed items exist
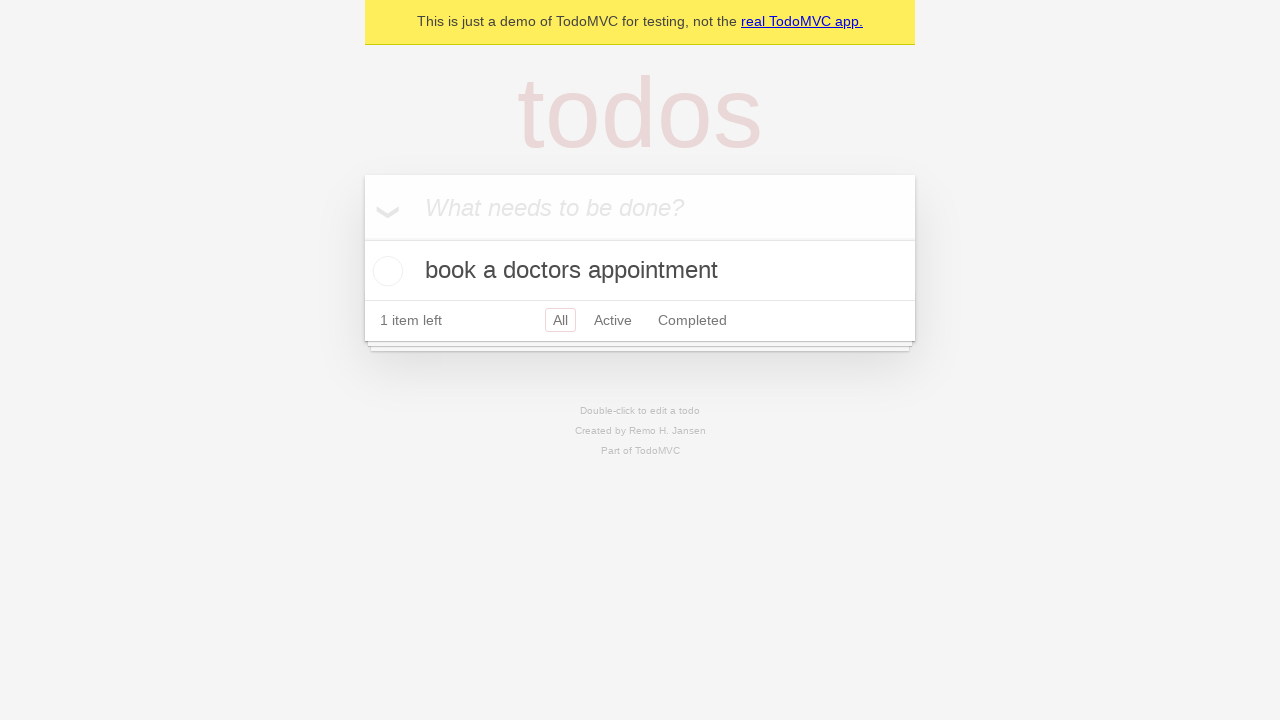

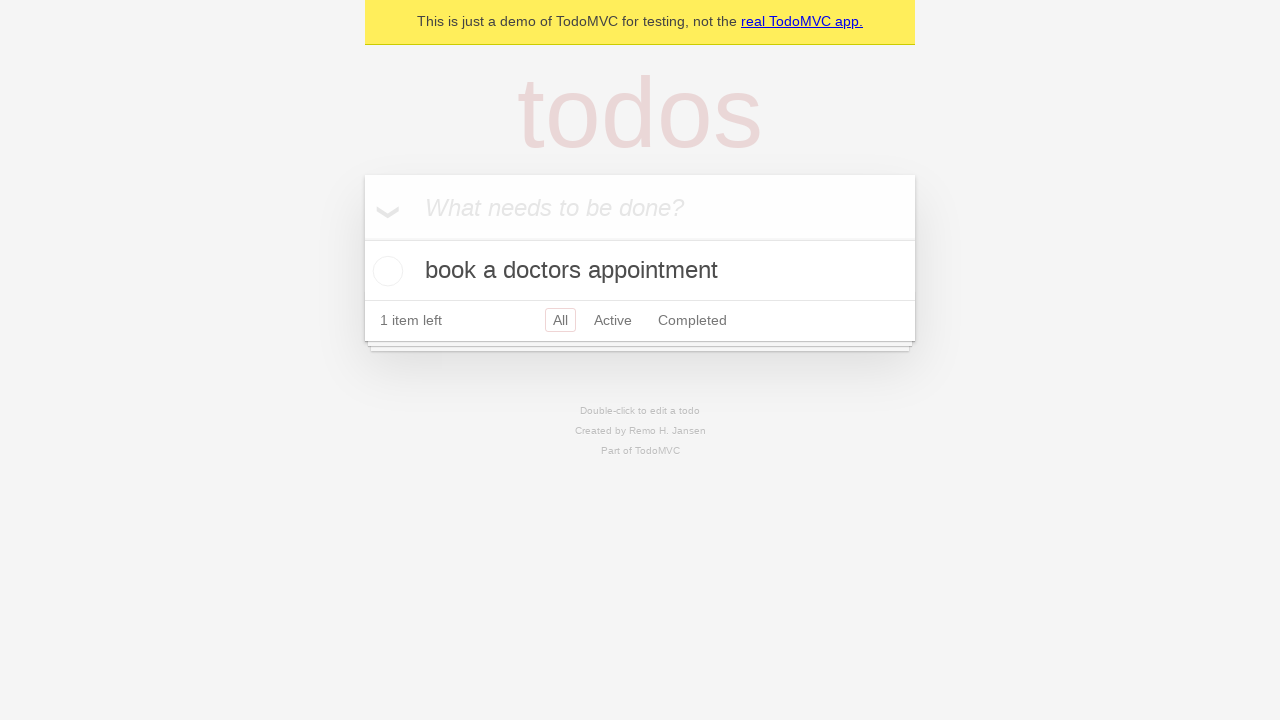